Tests selecting a single checkbox in a table by finding a row containing specific text ("Tablet") and checking its associated checkbox.

Starting URL: https://testautomationpractice.blogspot.com/

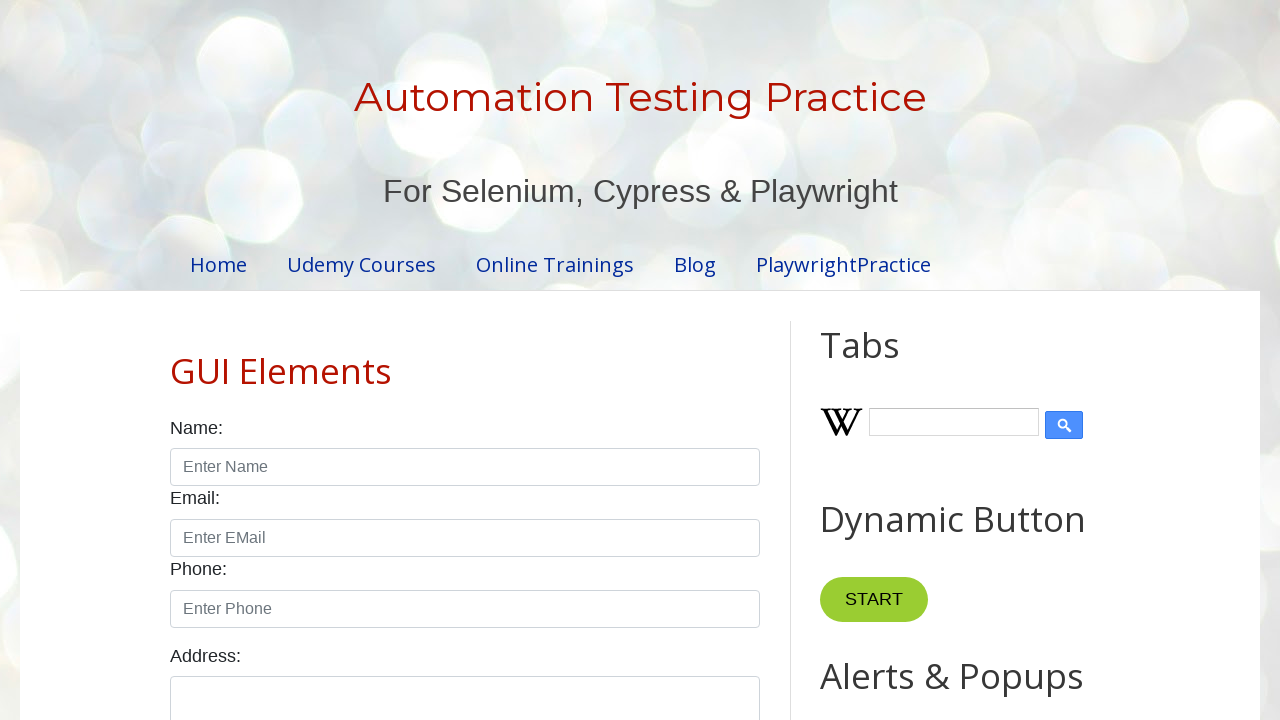

Located product table element
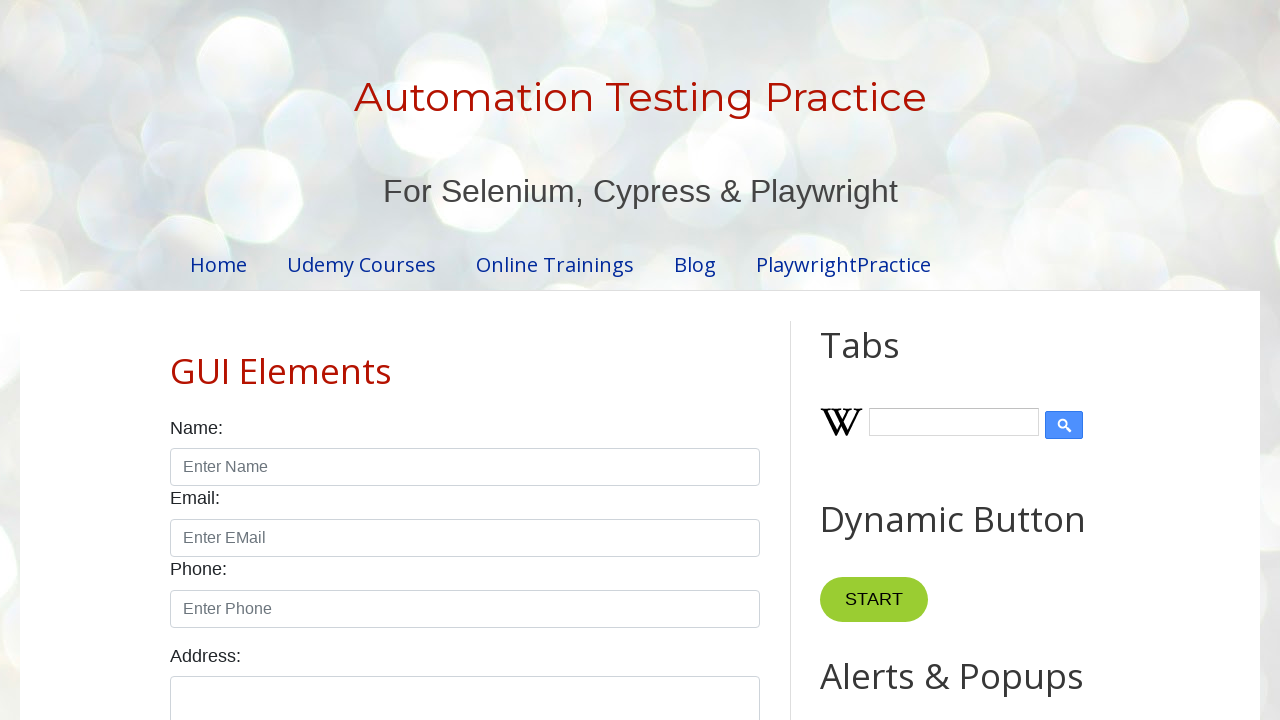

Product table became visible
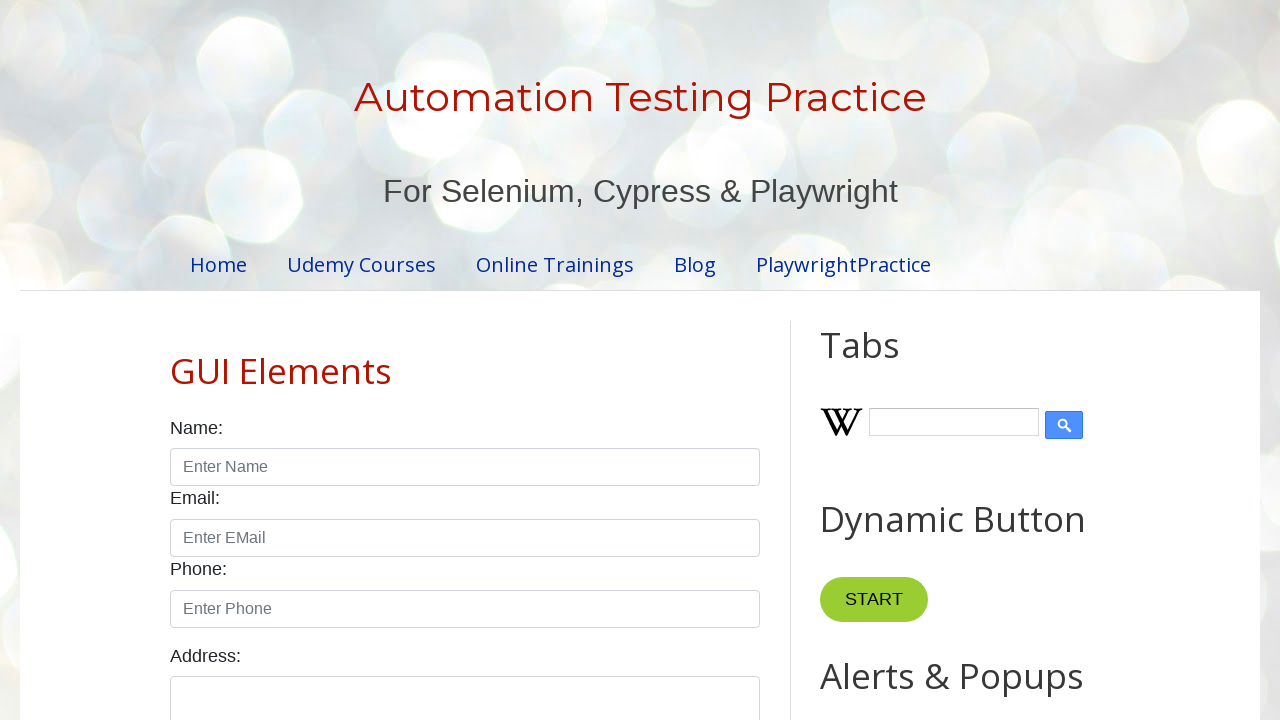

Retrieved all table body rows
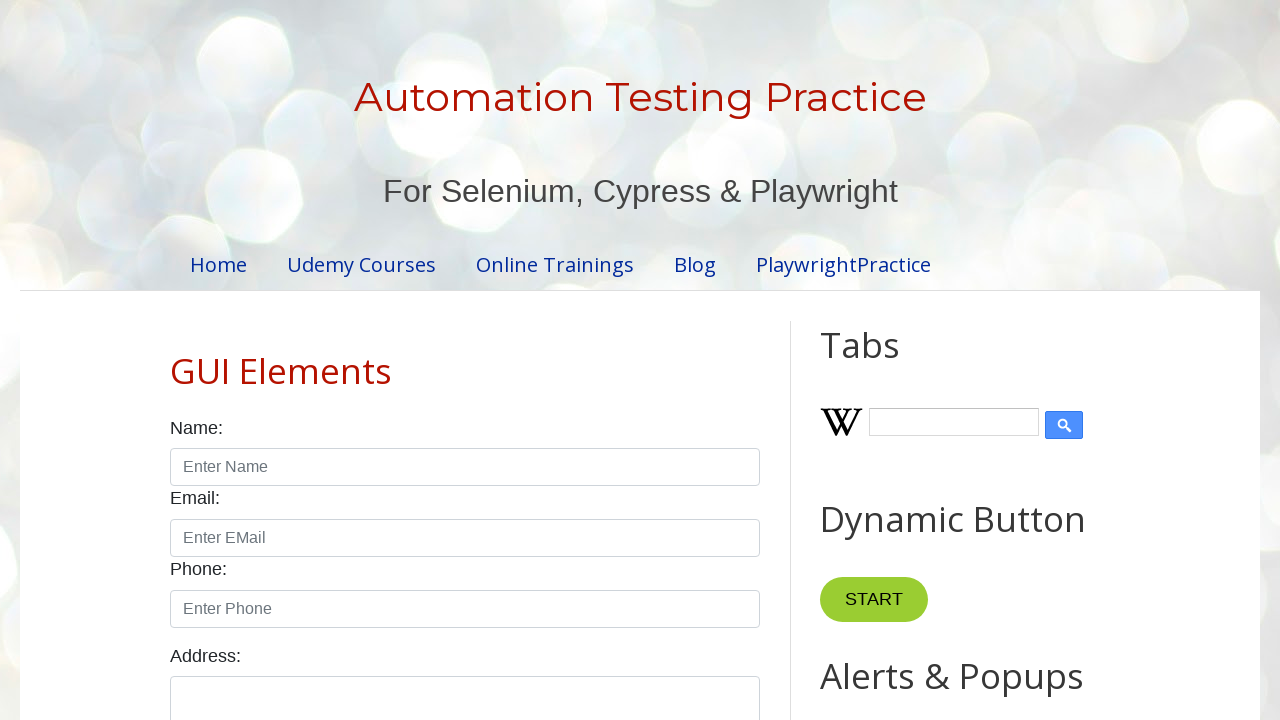

Filtered table rows to find 'Tablet' product
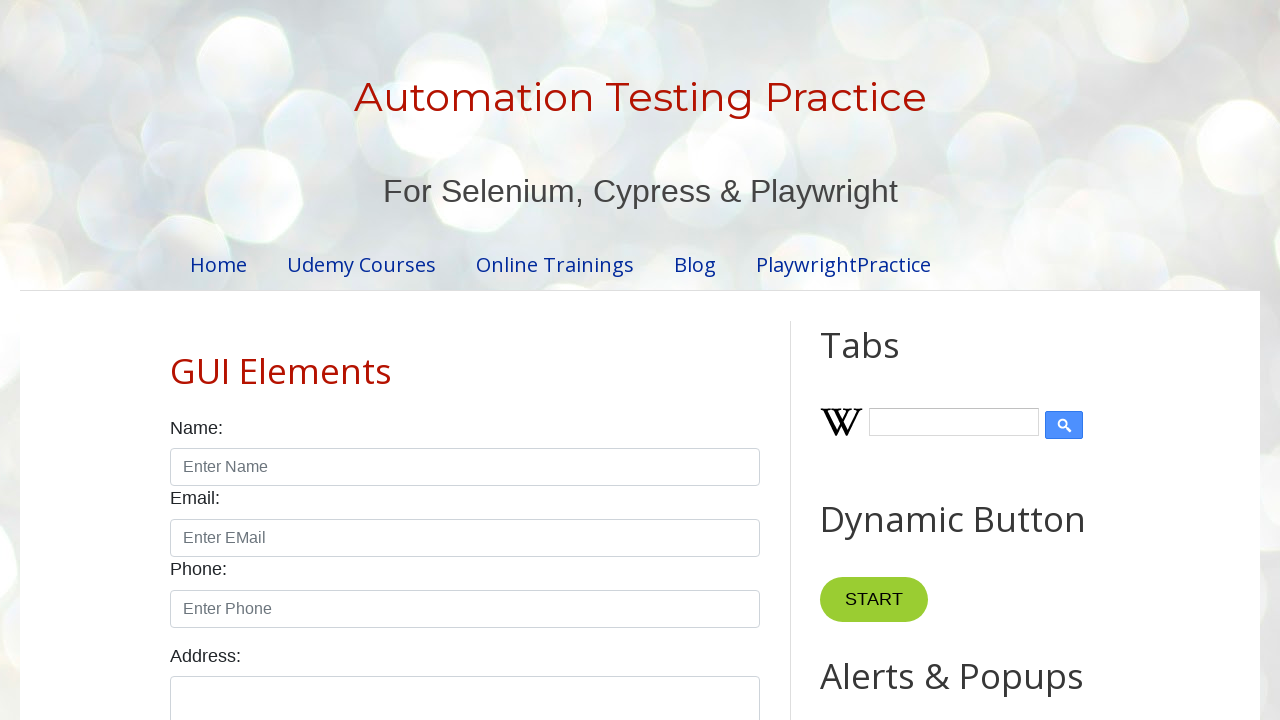

Checked the checkbox for Tablet product at (651, 360) on #productTable >> tbody tr >> internal:has-text="Tablet"i >> internal:has="td" >>
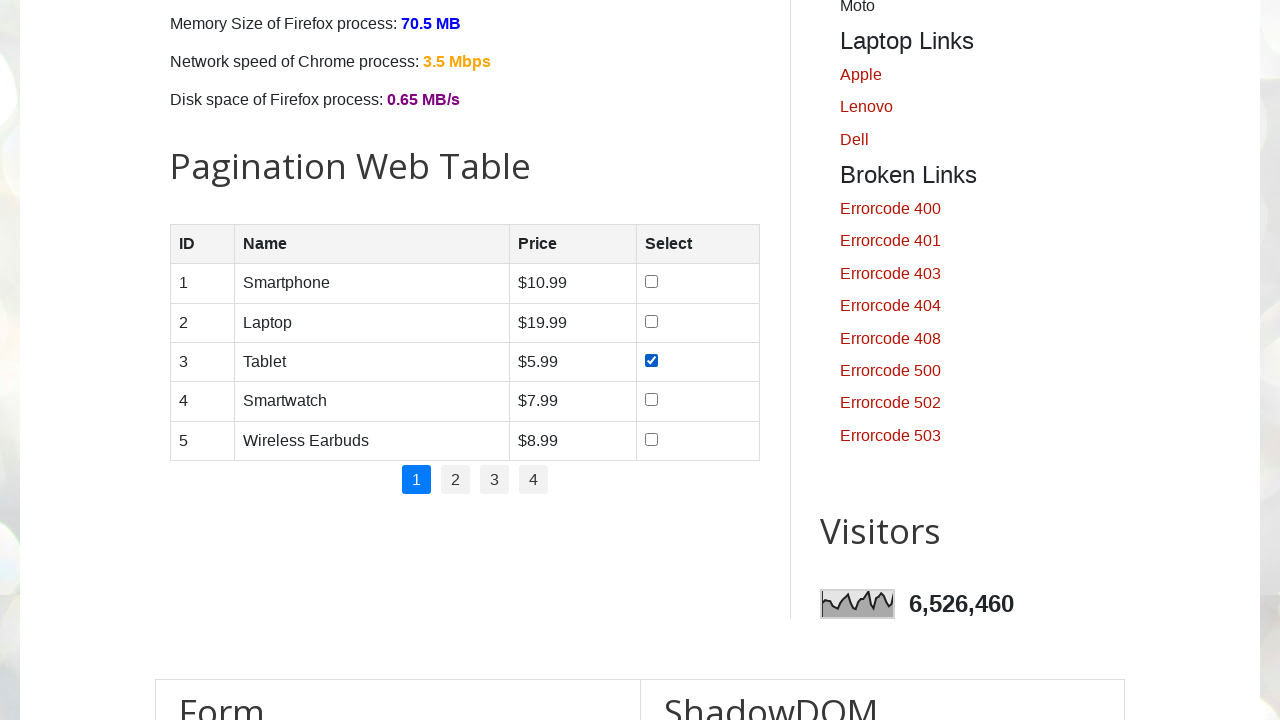

Verified that Tablet checkbox is checked
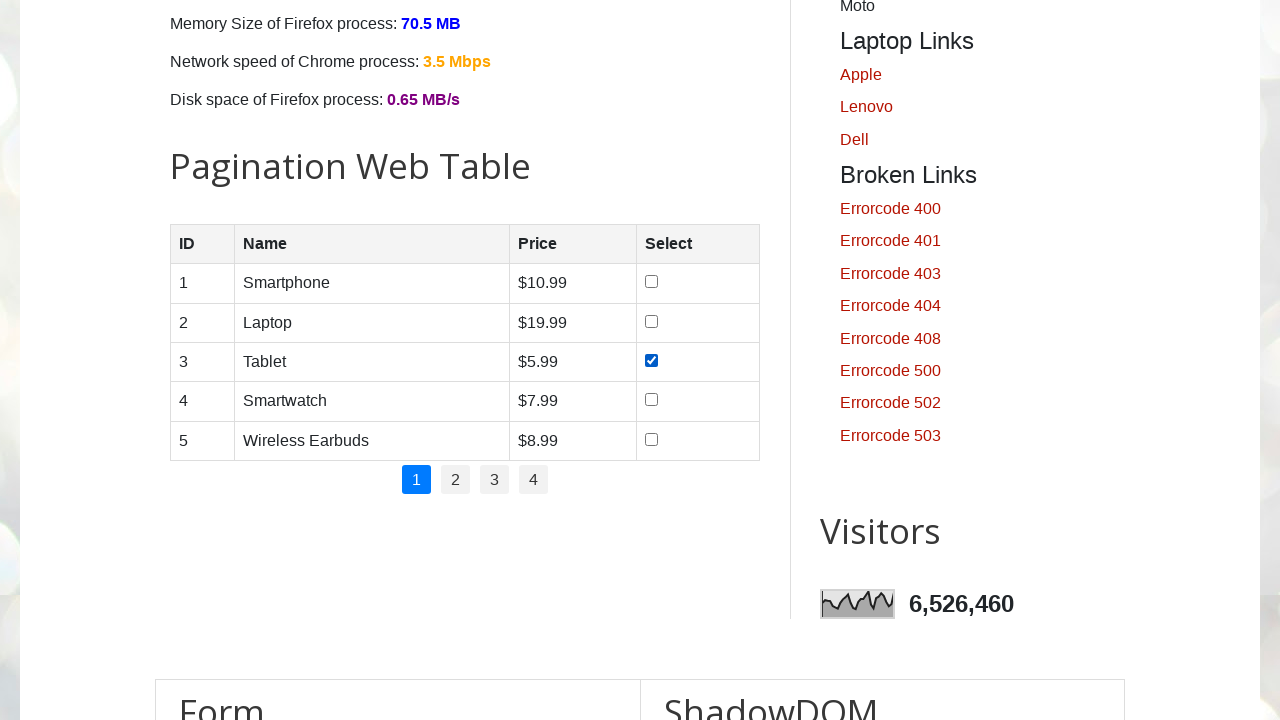

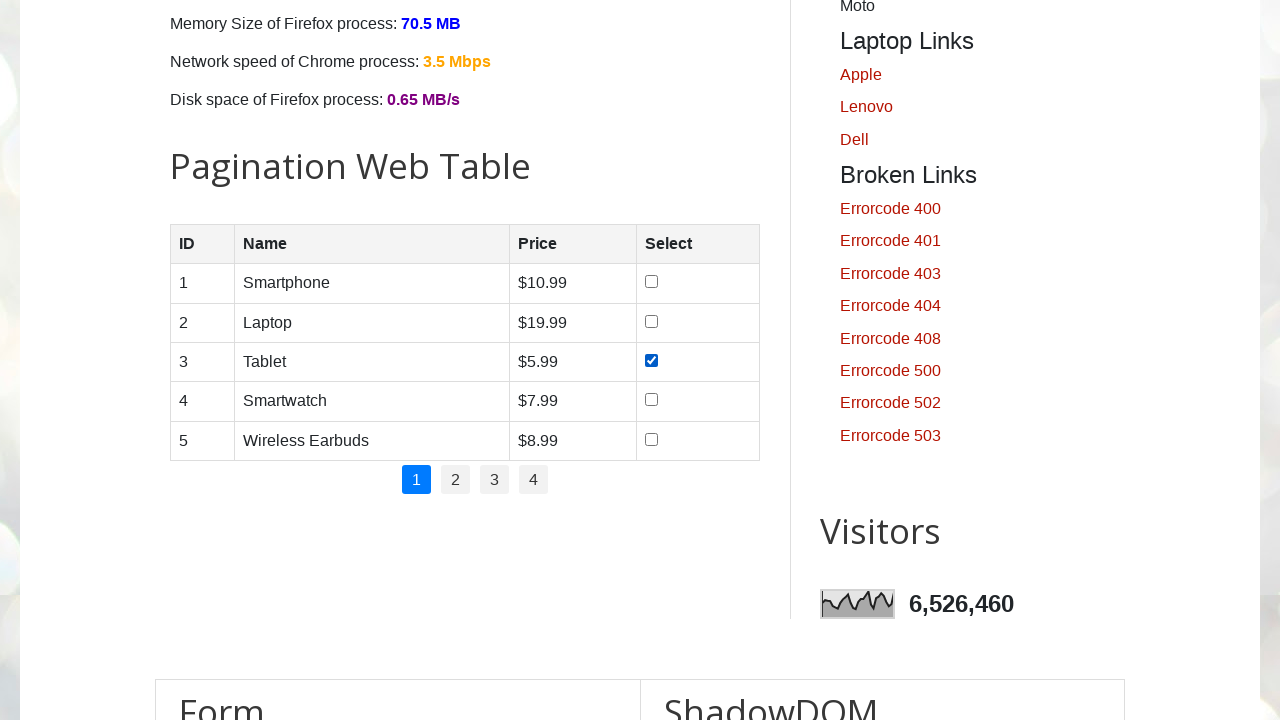